Navigates to a table page and clicks all checkbox inputs on the page

Starting URL: https://vins-udemy.s3.amazonaws.com/java/html/java8-stream-table.html

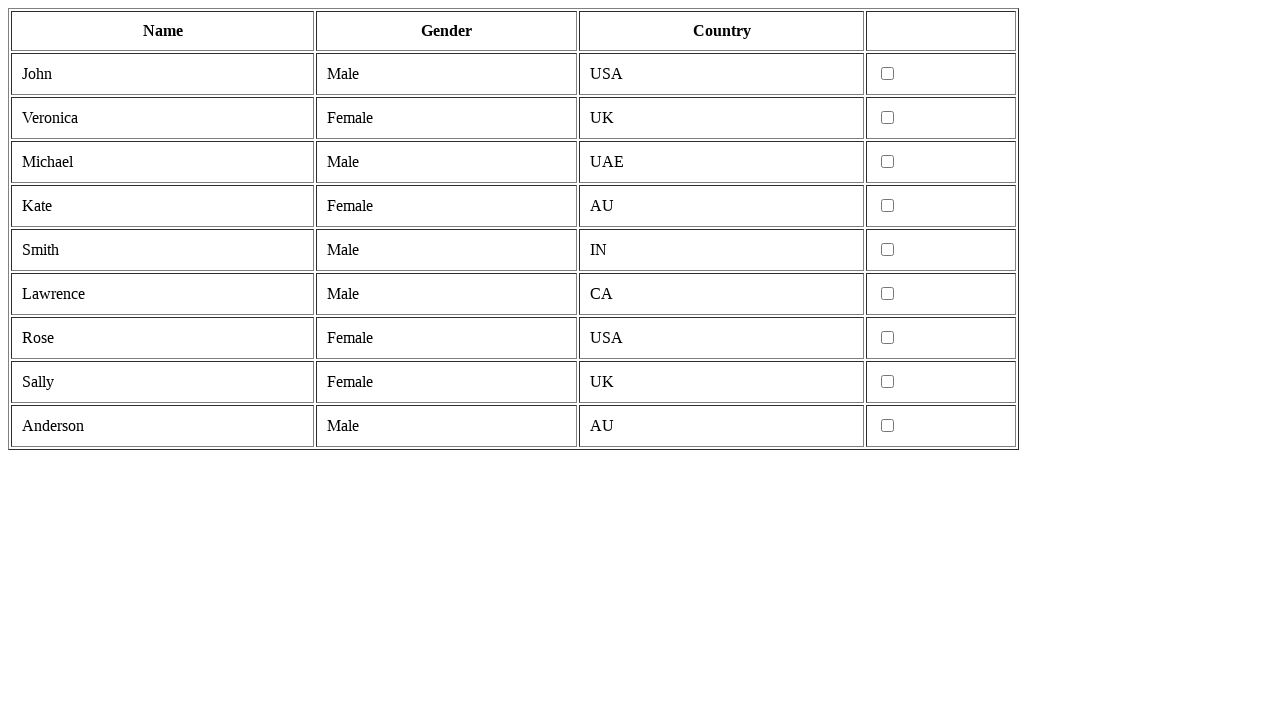

Navigated to table page
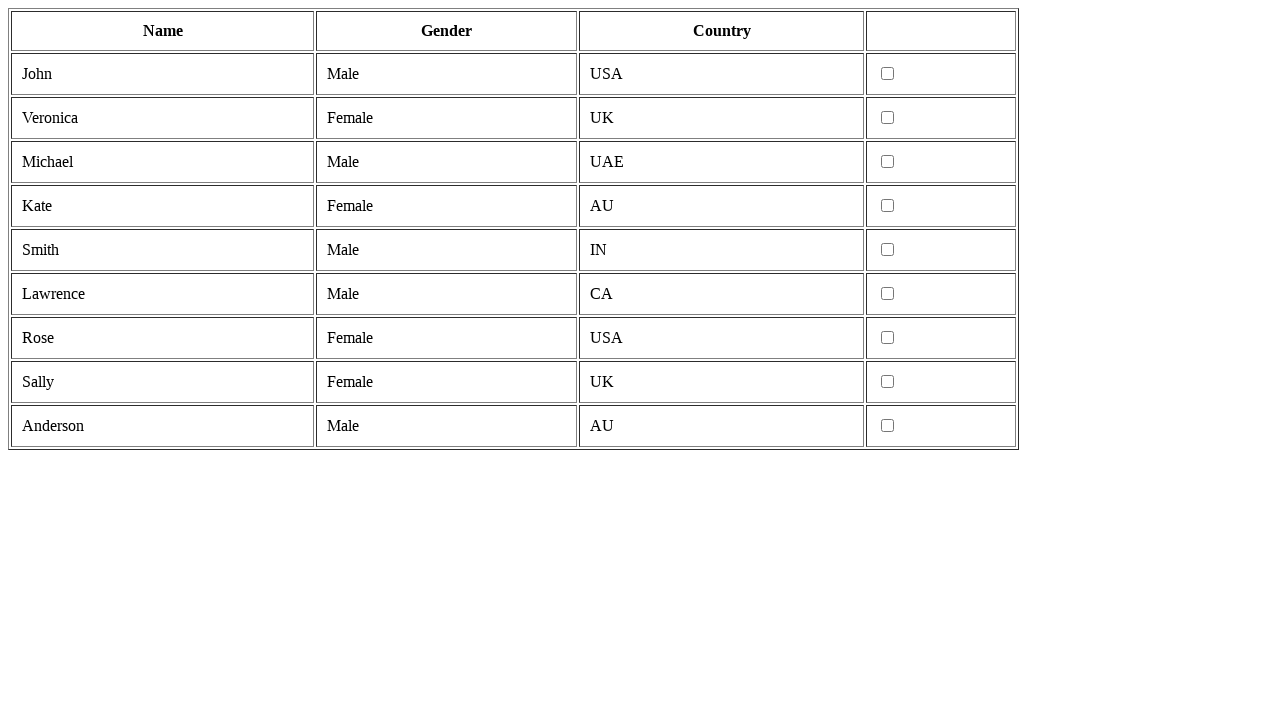

Located all checkbox inputs on the page
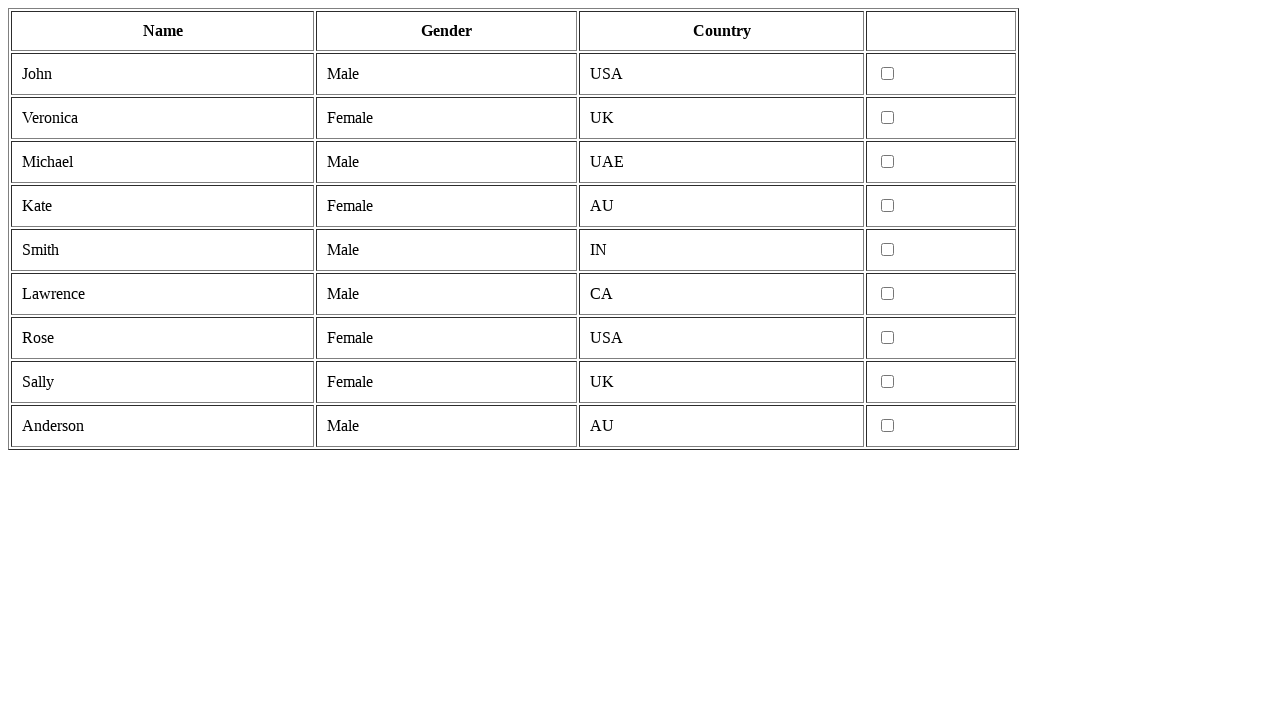

Clicked a checkbox input at (888, 74) on input >> nth=0
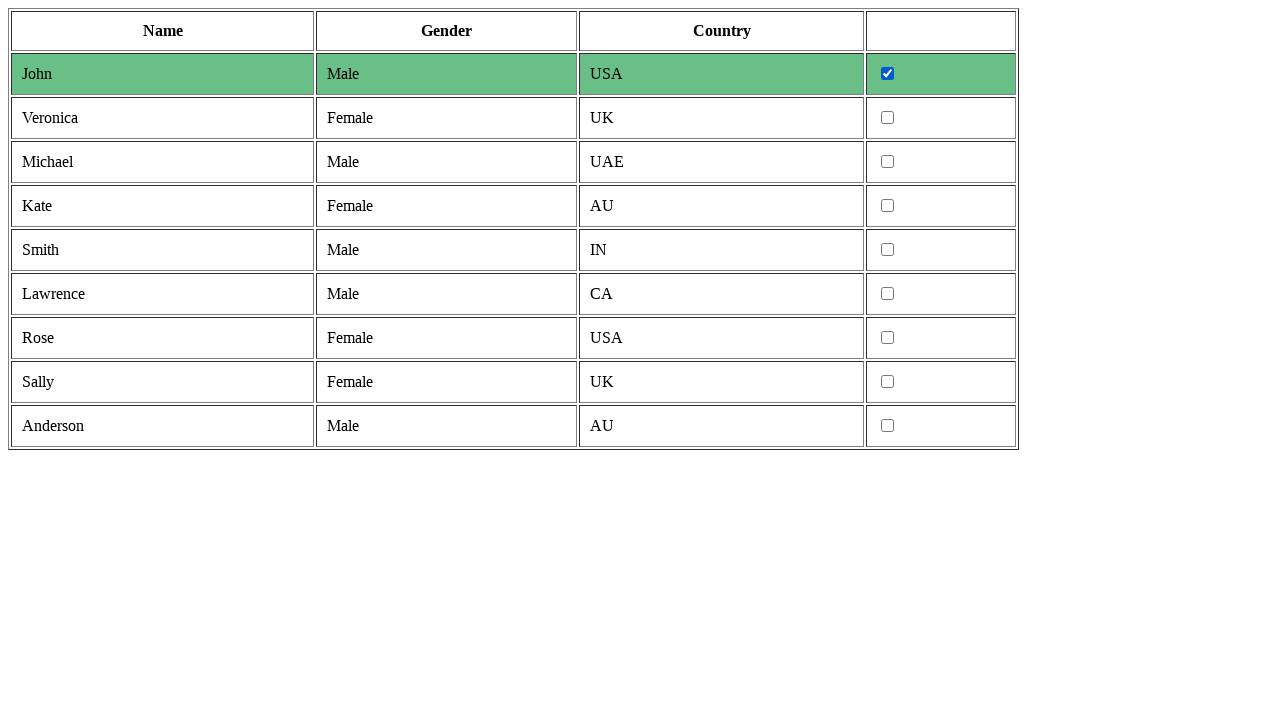

Clicked a checkbox input at (888, 118) on input >> nth=1
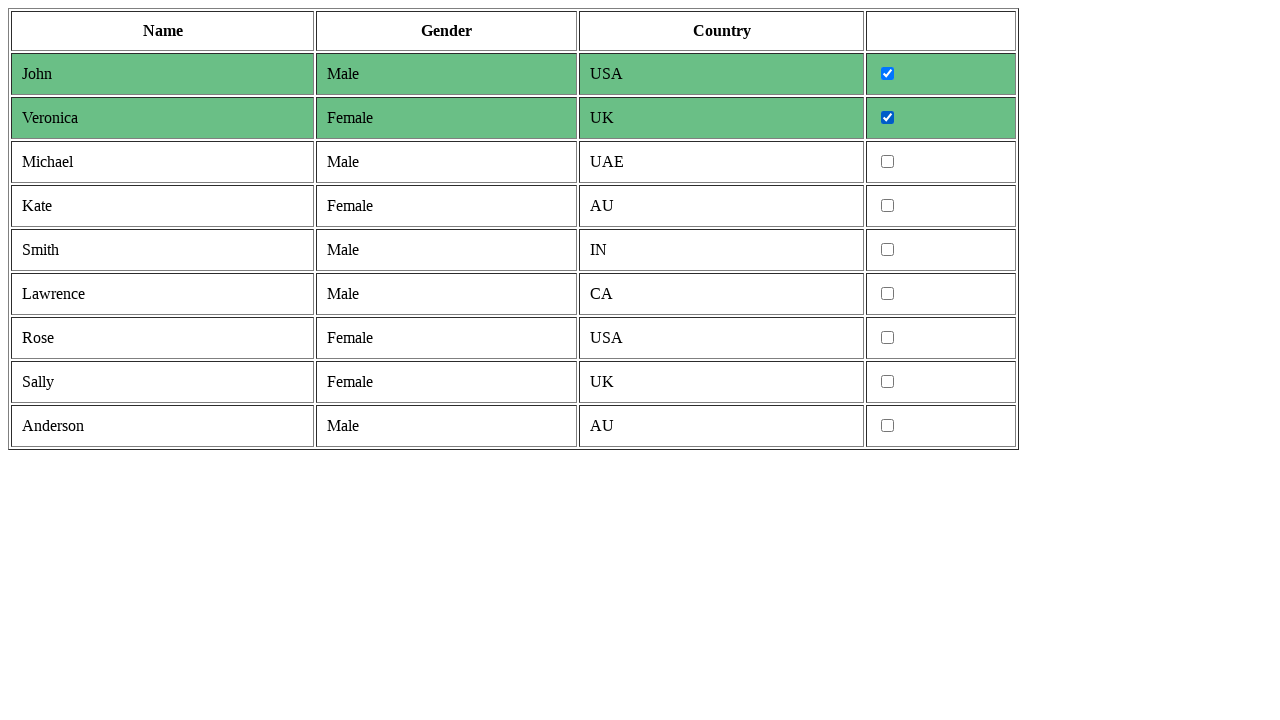

Clicked a checkbox input at (888, 162) on input >> nth=2
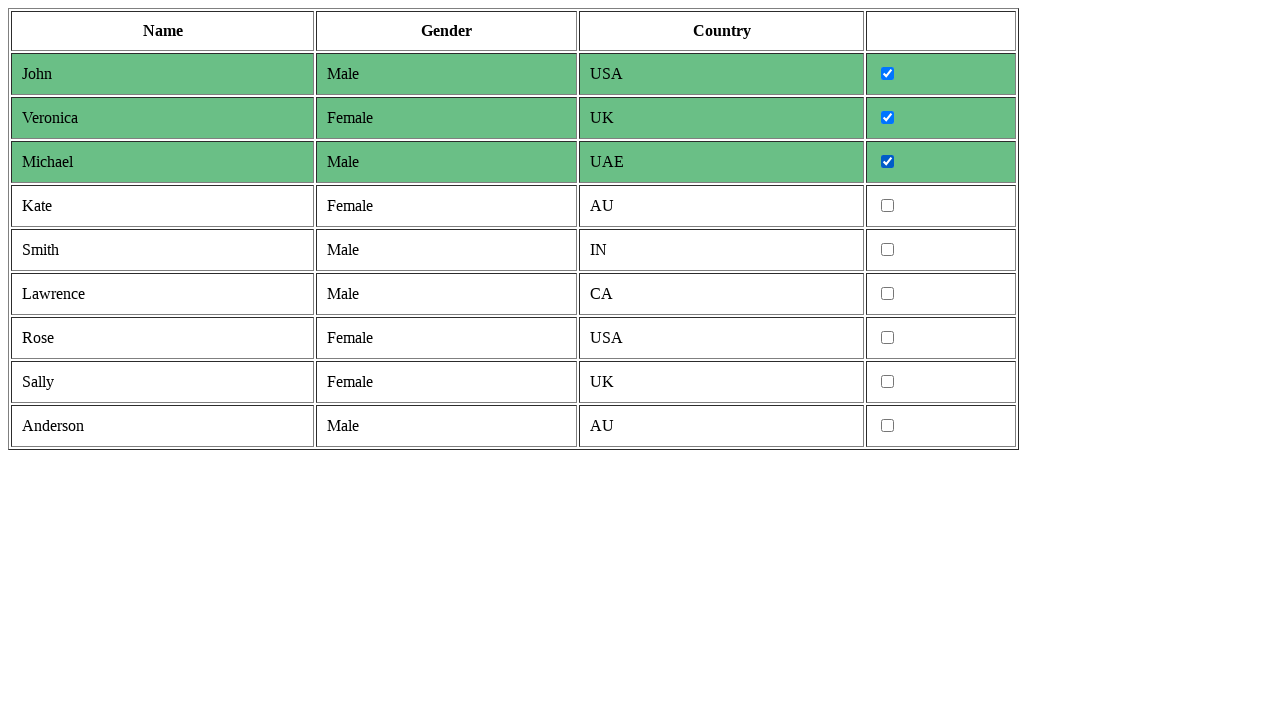

Clicked a checkbox input at (888, 206) on input >> nth=3
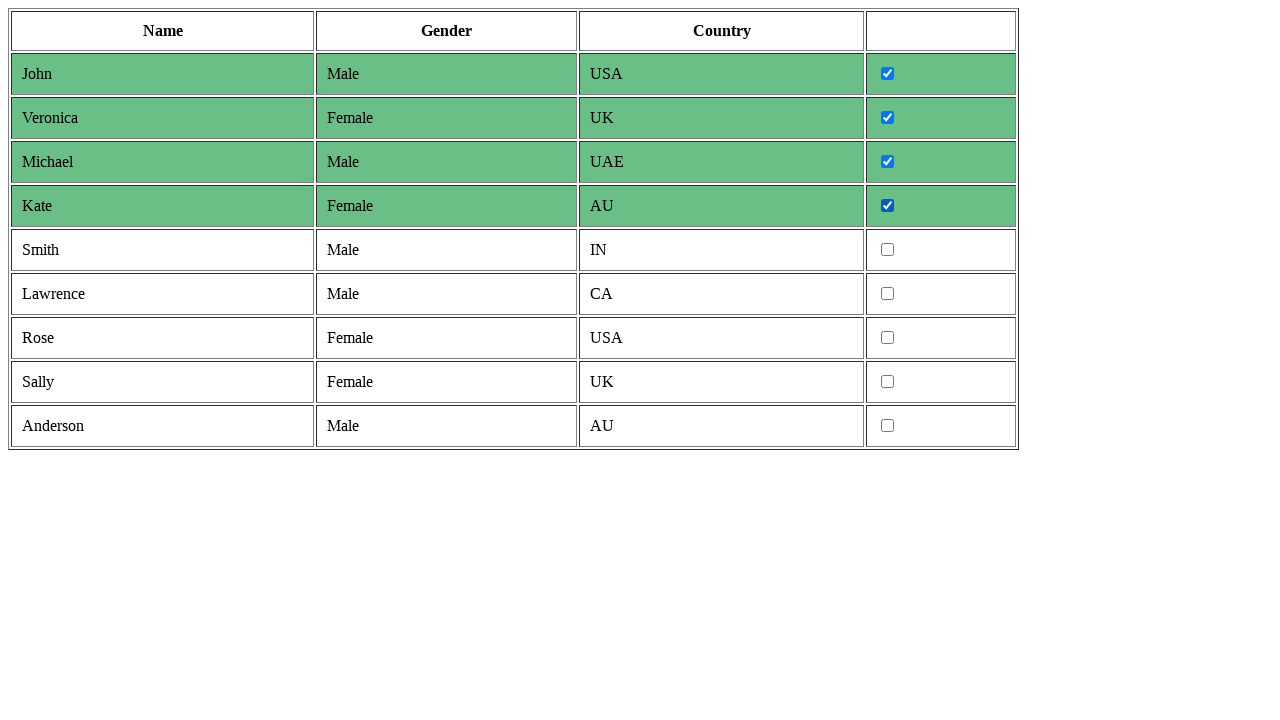

Clicked a checkbox input at (888, 250) on input >> nth=4
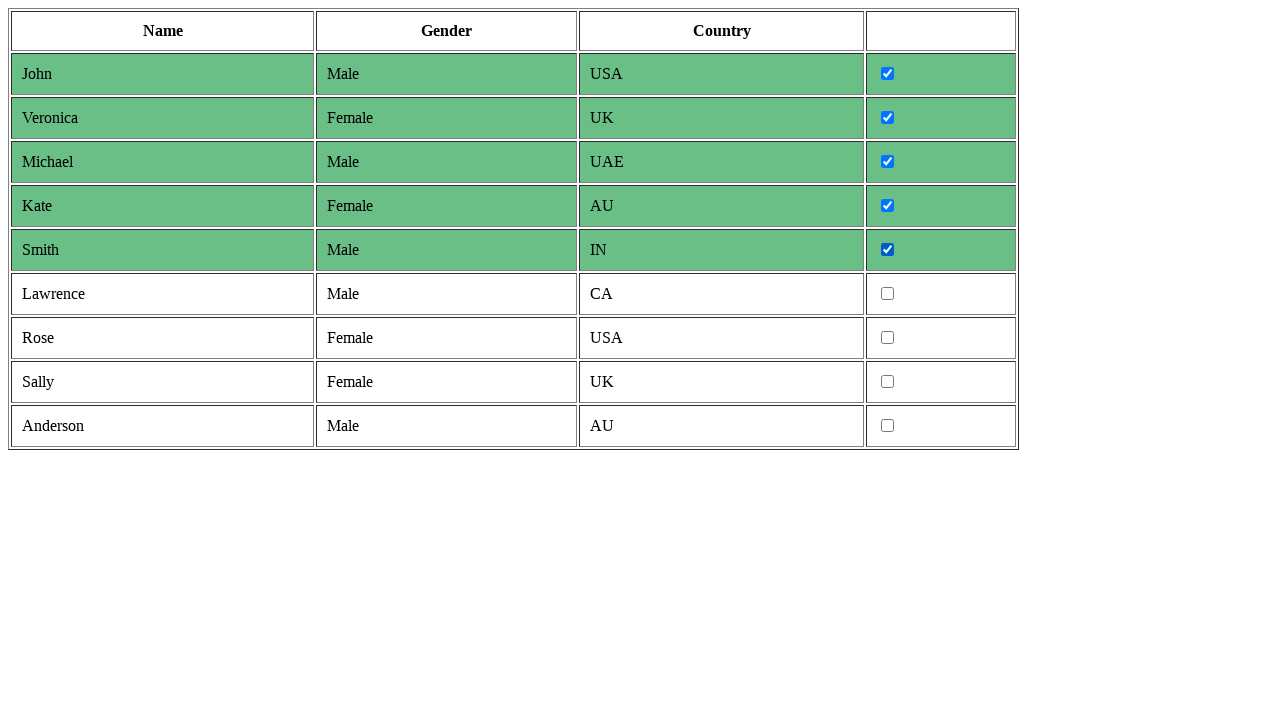

Clicked a checkbox input at (888, 294) on input >> nth=5
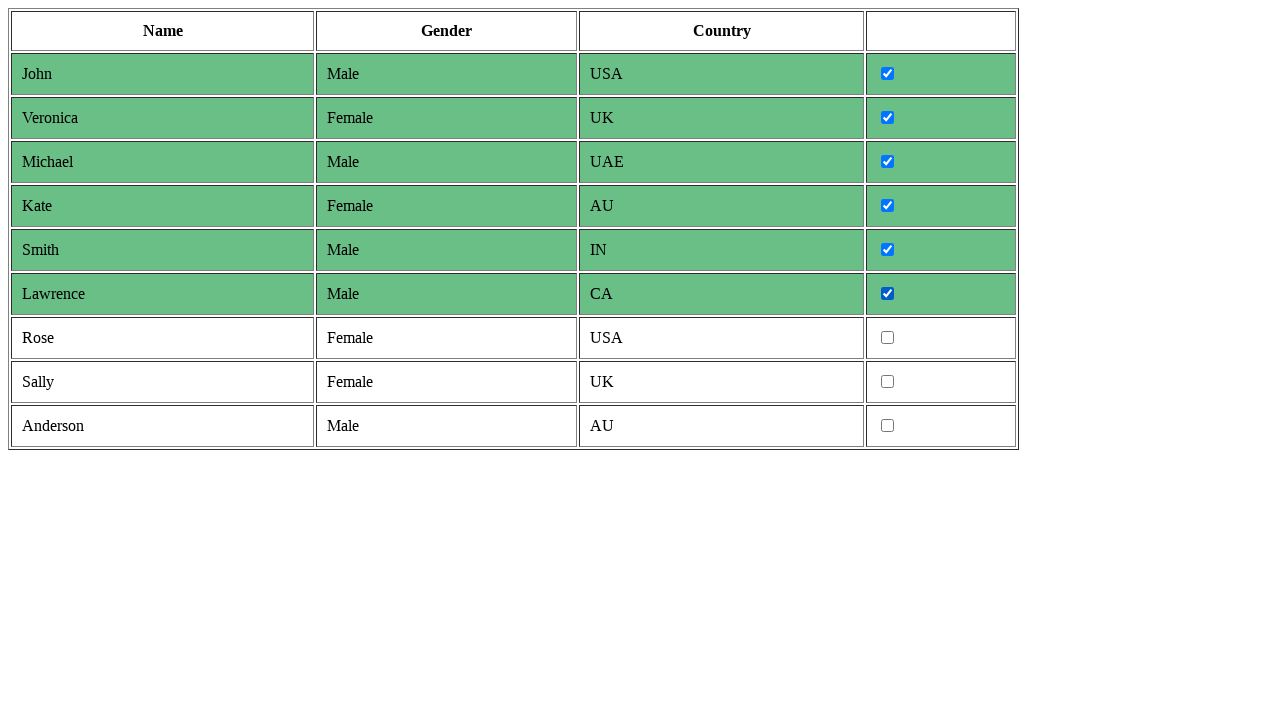

Clicked a checkbox input at (888, 338) on input >> nth=6
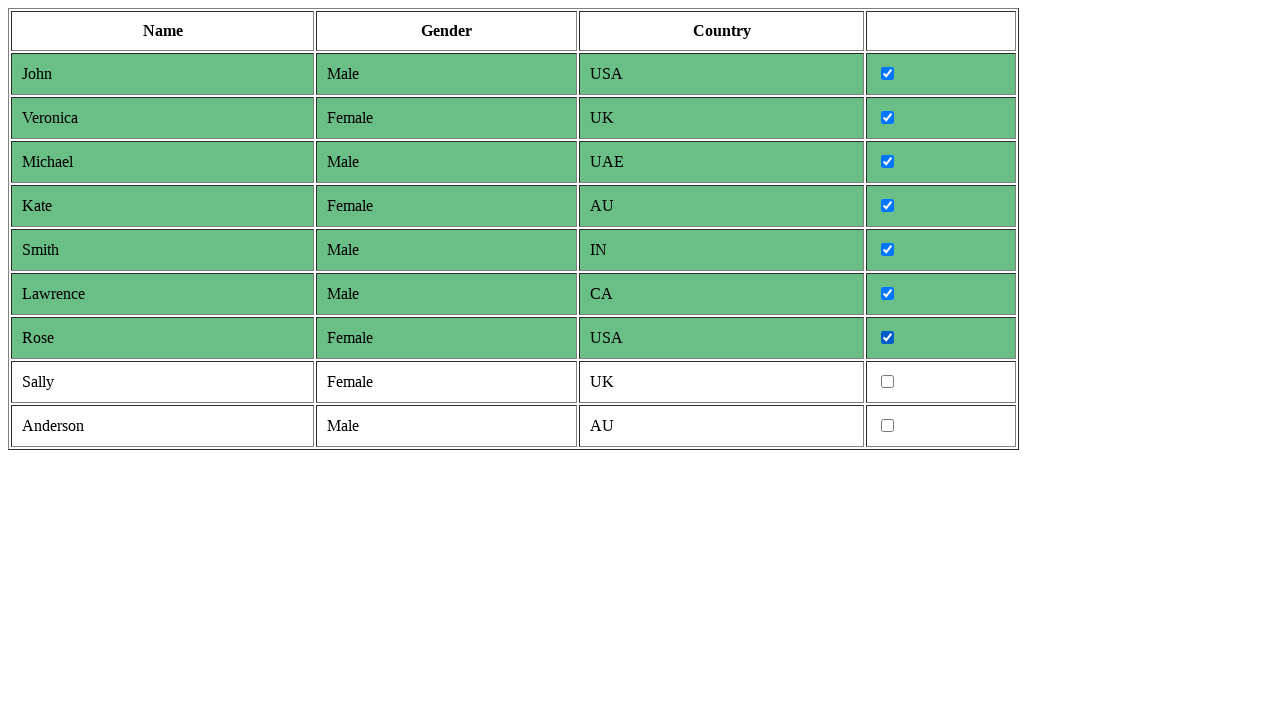

Clicked a checkbox input at (888, 382) on input >> nth=7
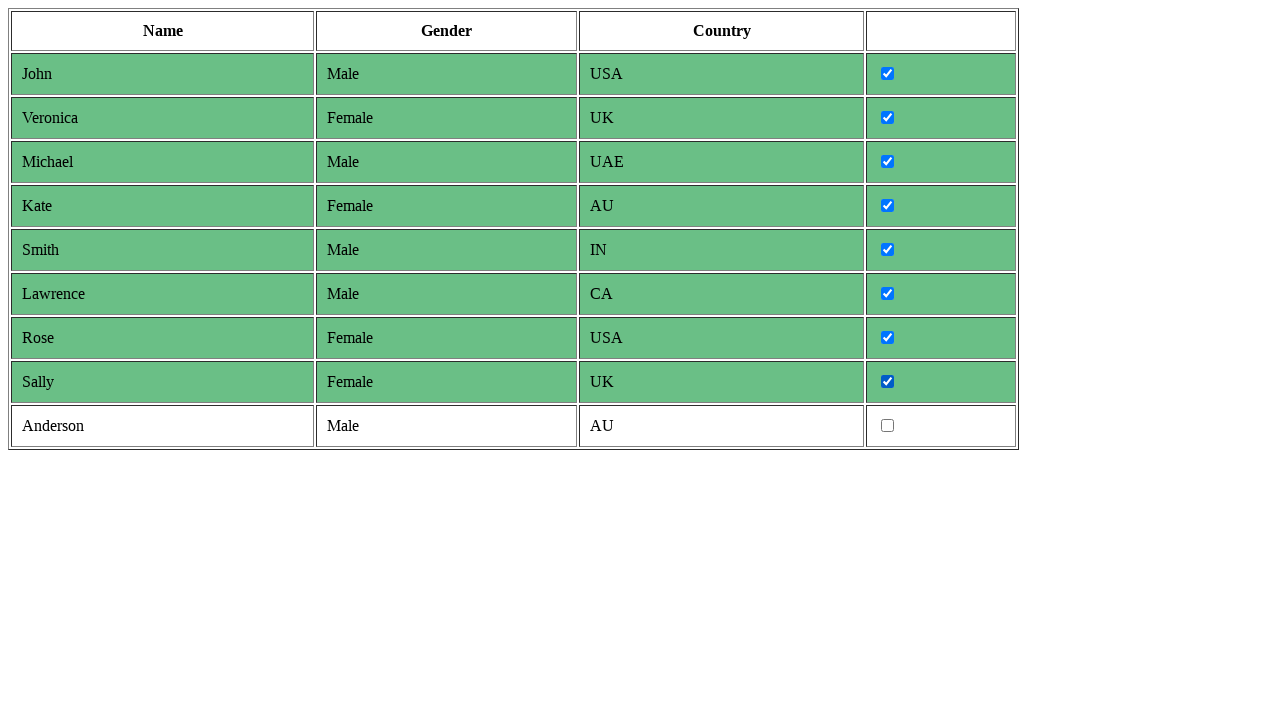

Clicked a checkbox input at (888, 426) on input >> nth=8
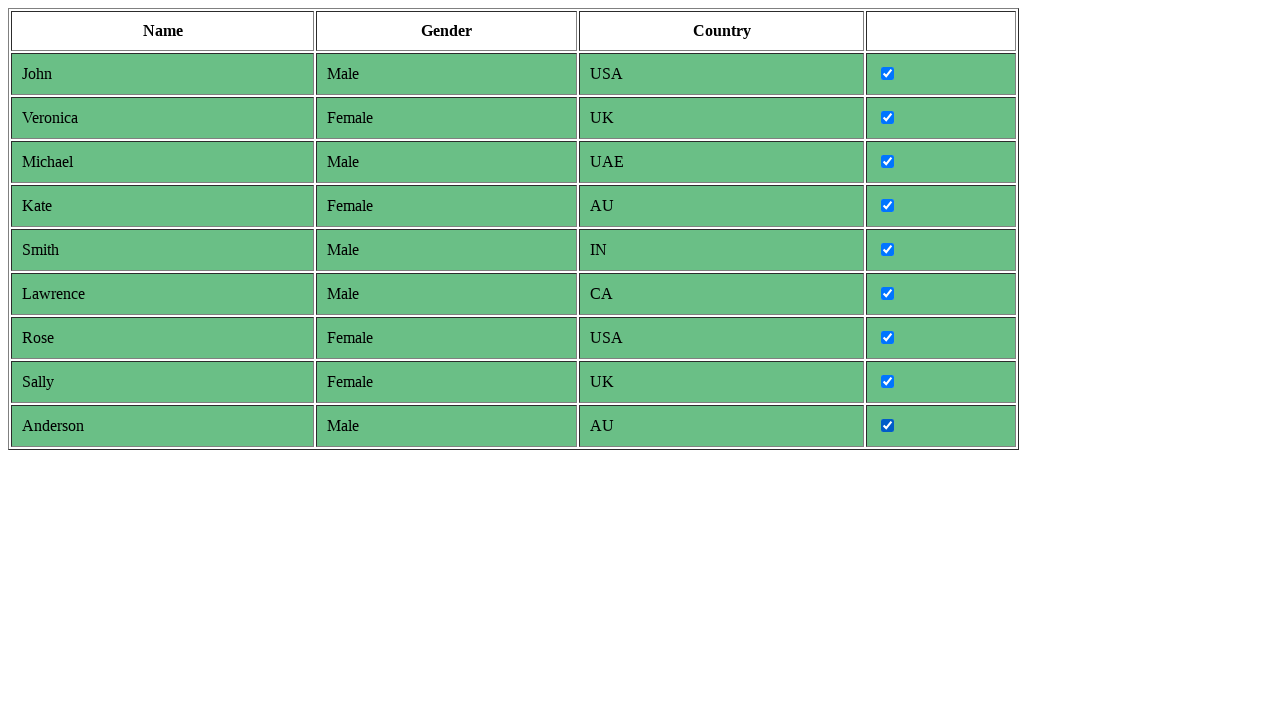

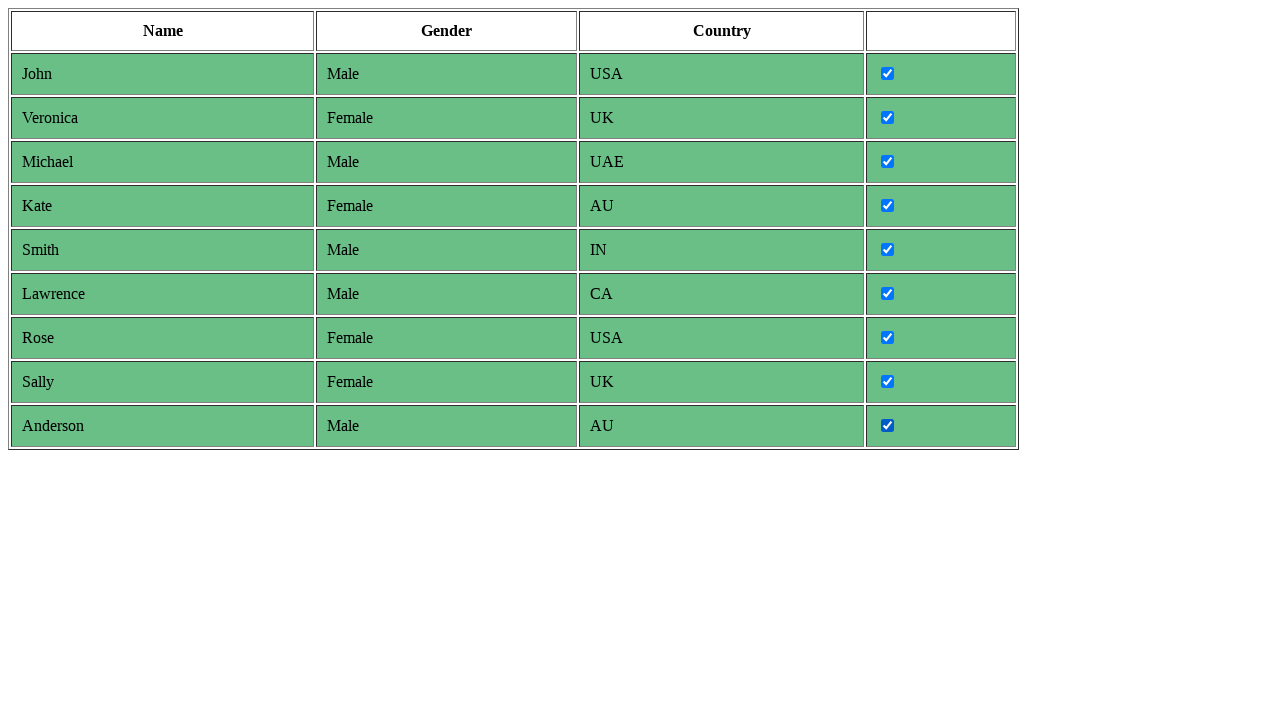